Verifies that clicking the Login link opens the login modal popup

Starting URL: https://demoblaze.com/

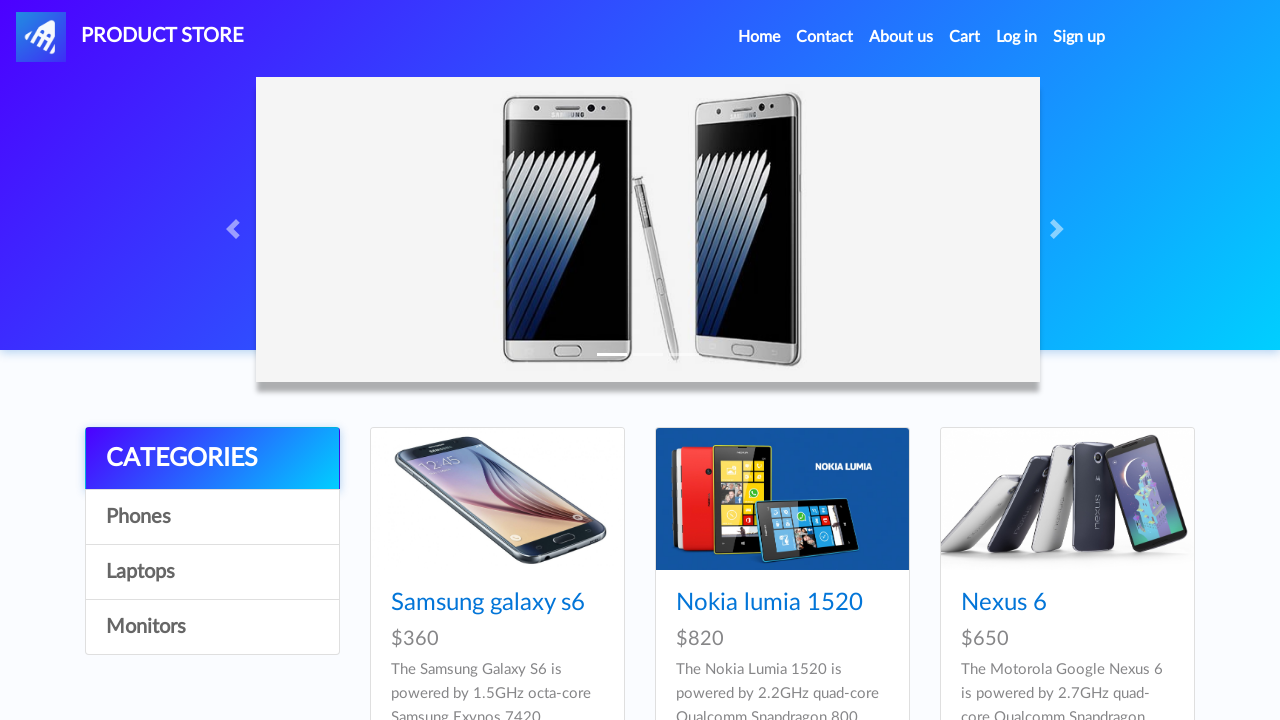

Login link became visible
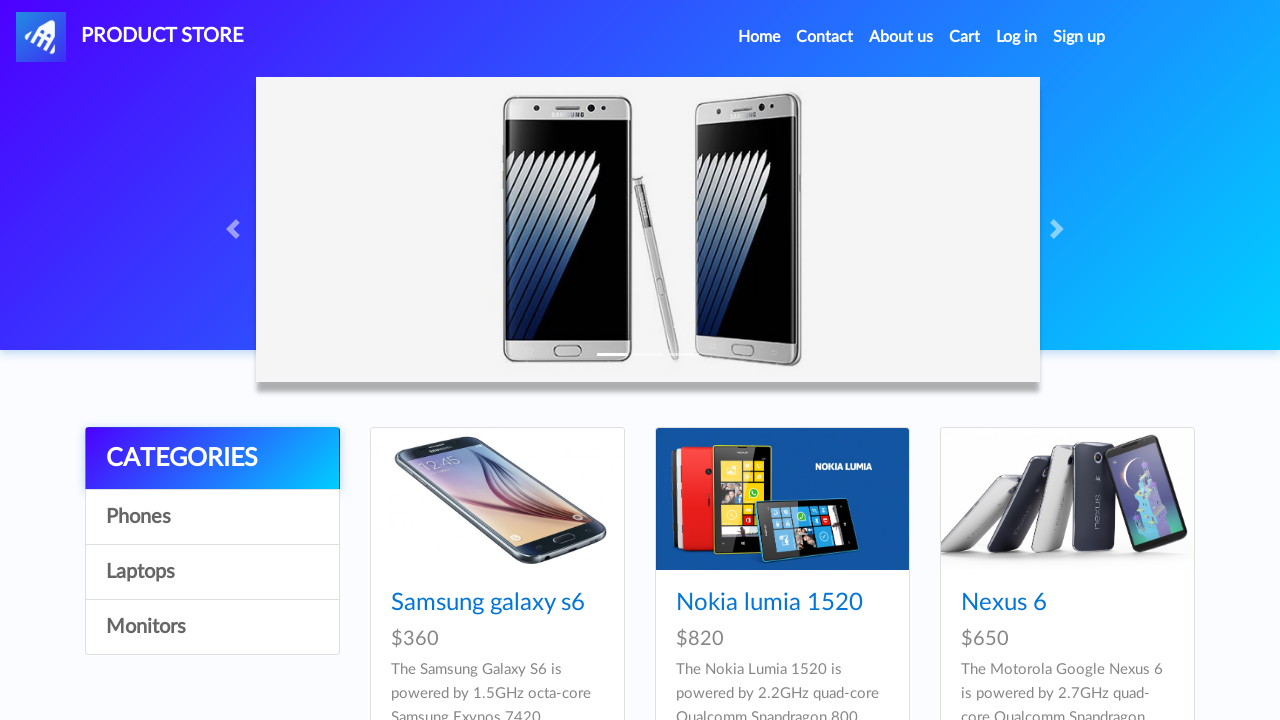

Clicked Login link to open modal at (1017, 37) on a[data-target="#logInModal"]
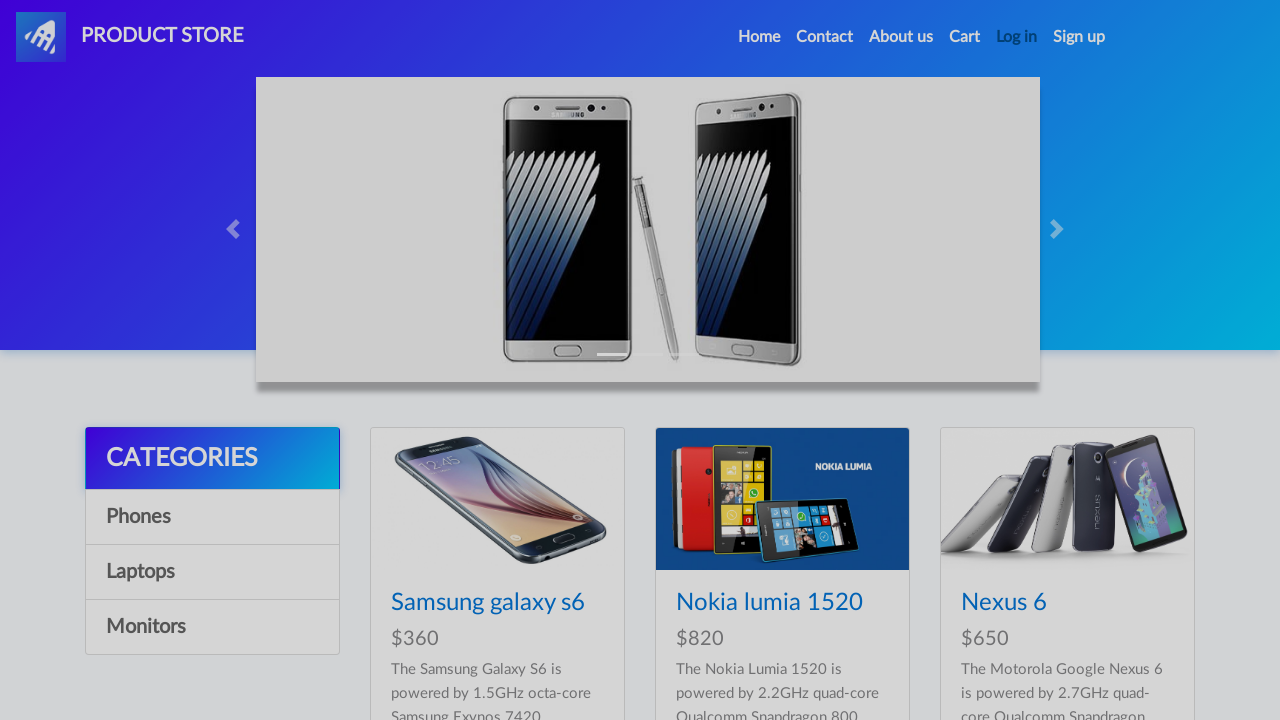

Login modal popup appeared and is displayed
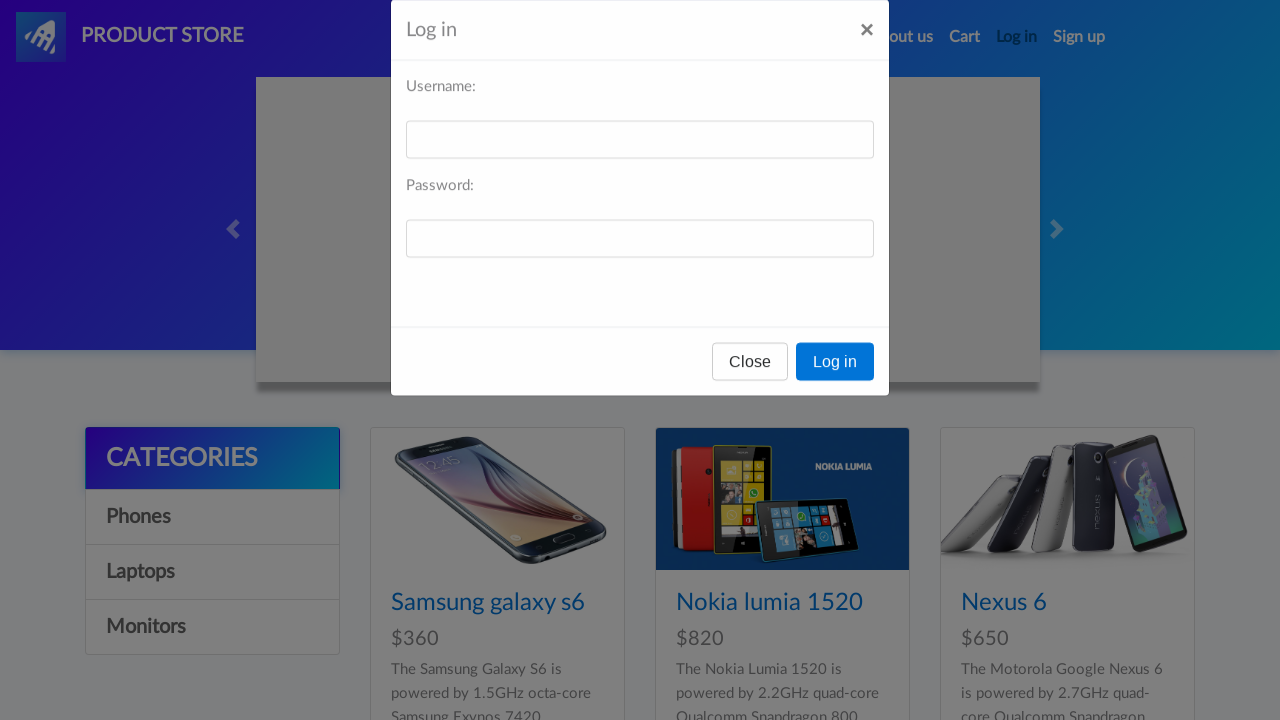

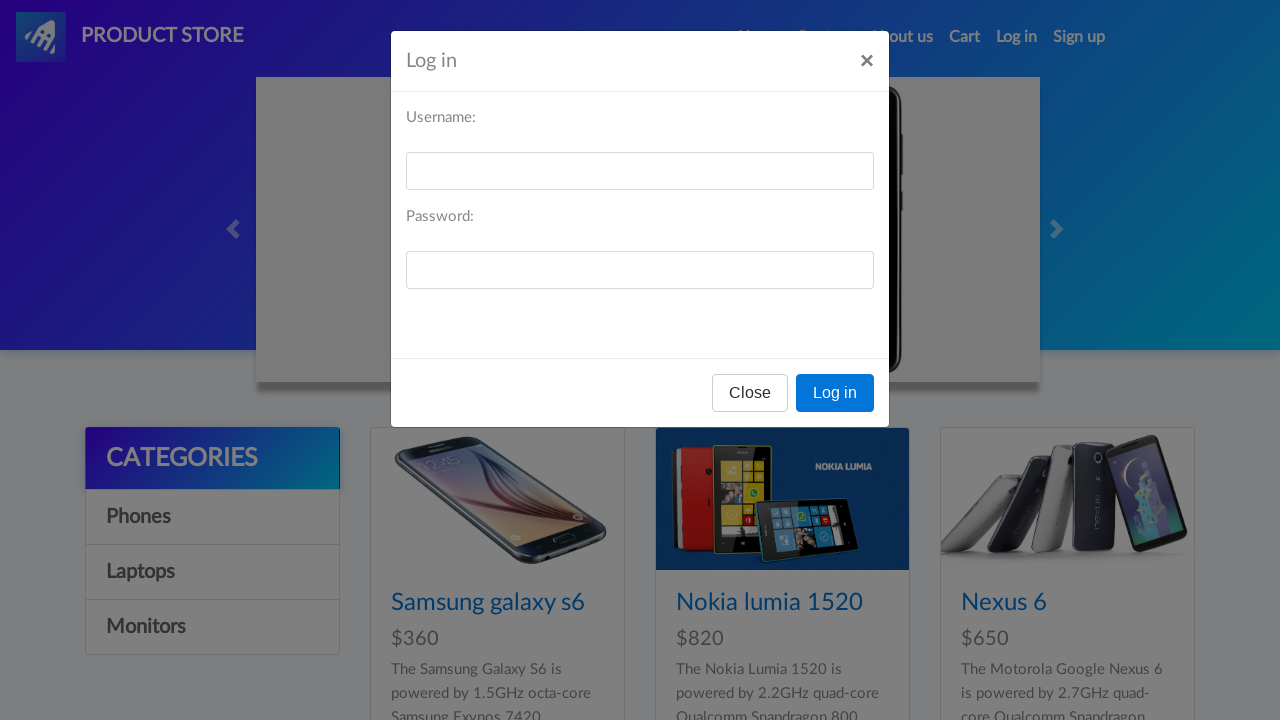